Tests the forgot password flow by clicking the forgot password link and filling in email and password reset fields

Starting URL: https://rahulshettyacademy.com/client/

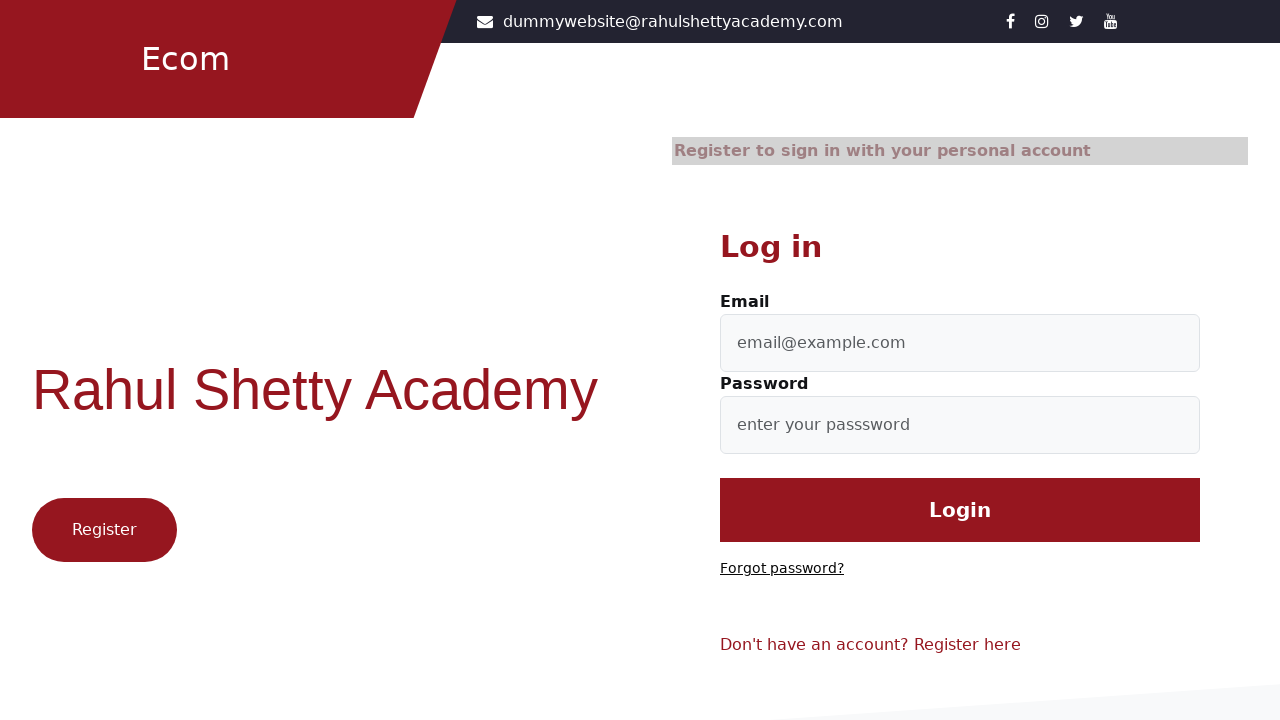

Clicked 'Forgot password?' link at (782, 569) on text=Forgot password?
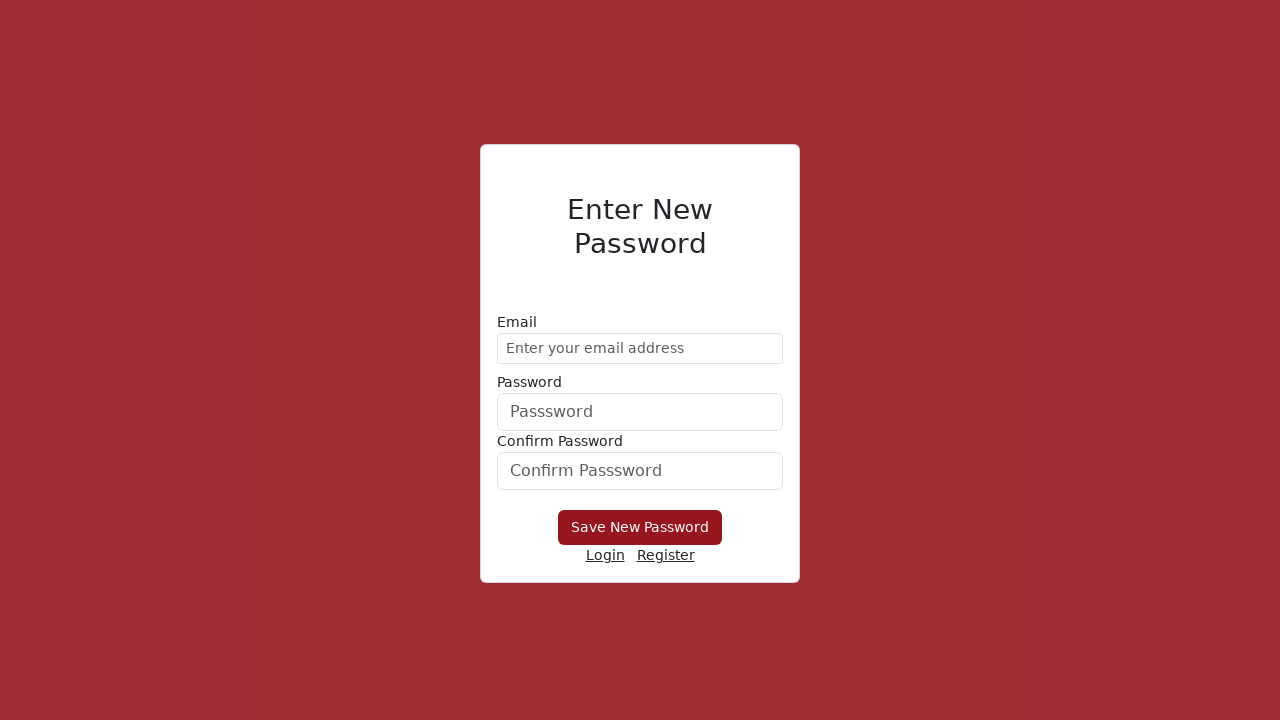

Filled email field with 'demo@gmail.com' on //form/div[1]/input
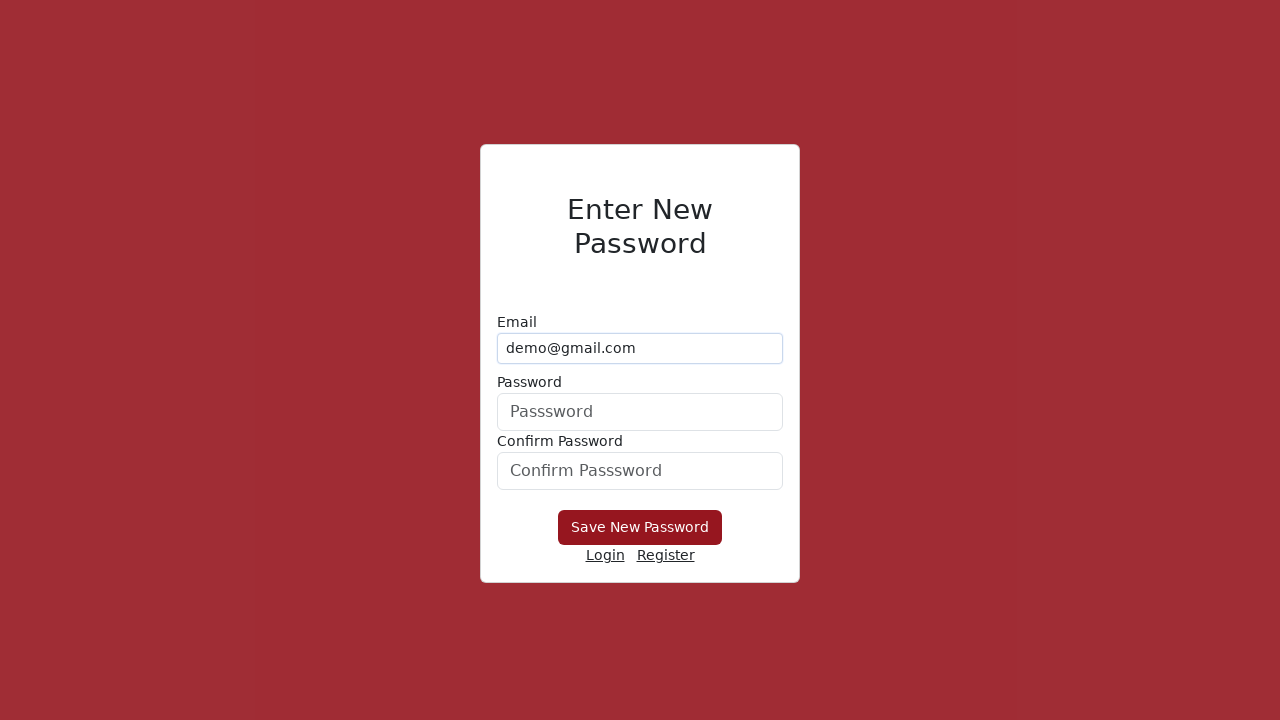

Filled new password field with 'vaishu@123' on form div:nth-child(2) input
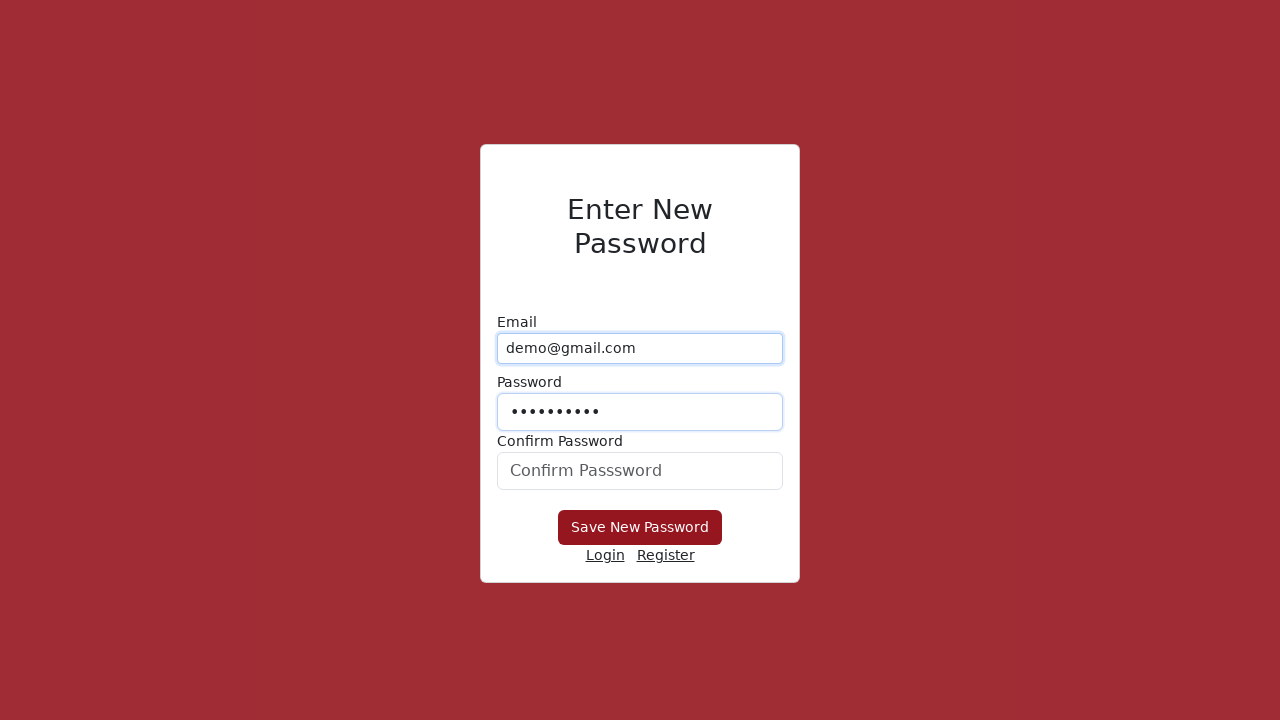

Filled confirm password field with 'vaishu@123' on #confirmPassword
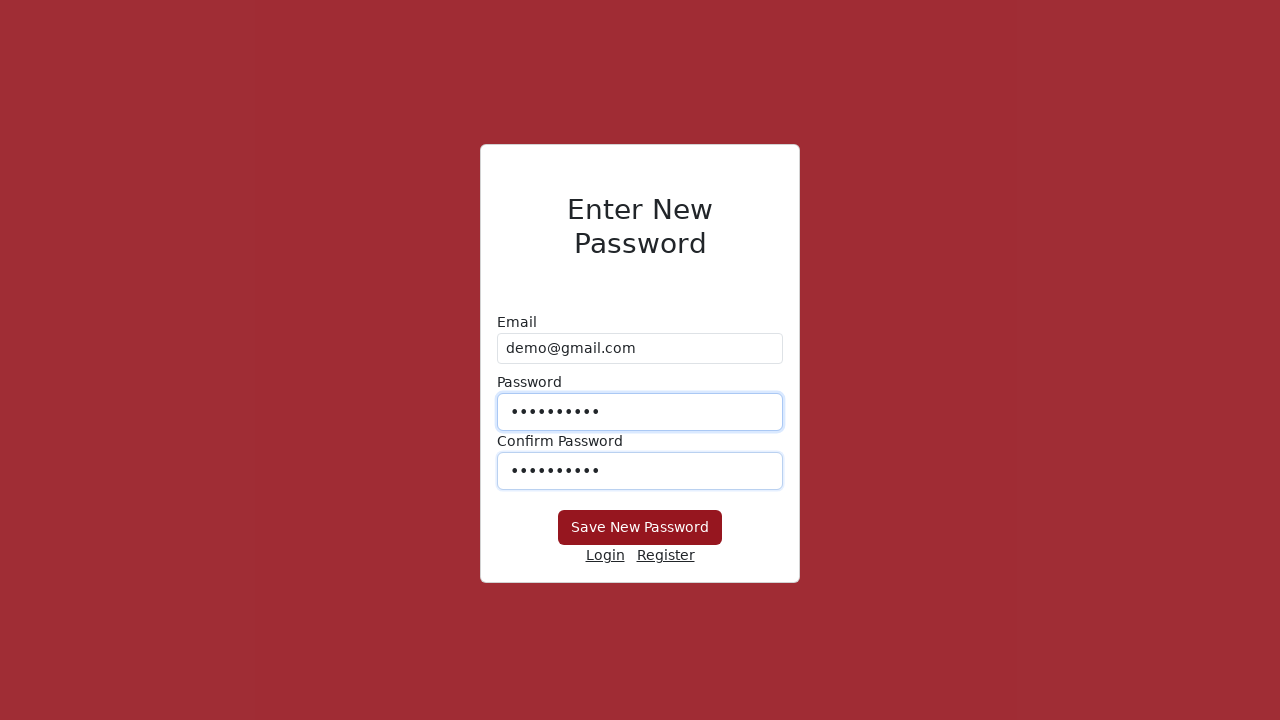

Submitted password reset form at (640, 528) on button[type='submit']
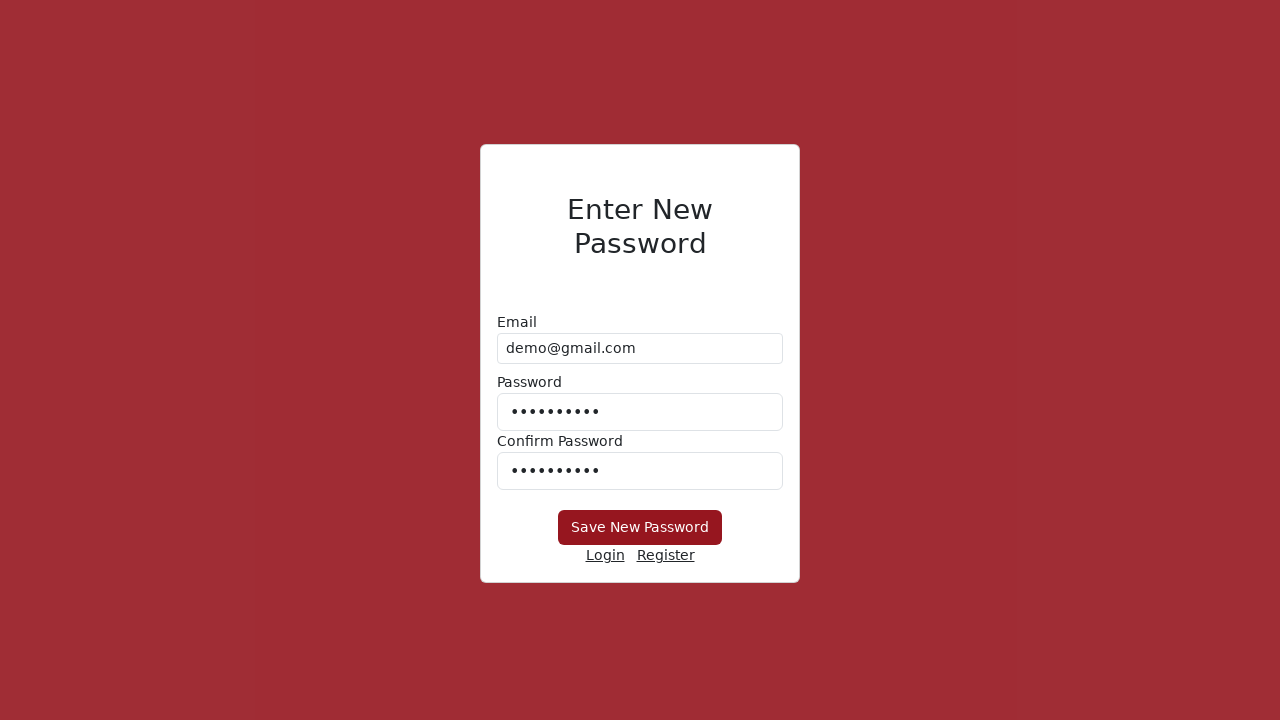

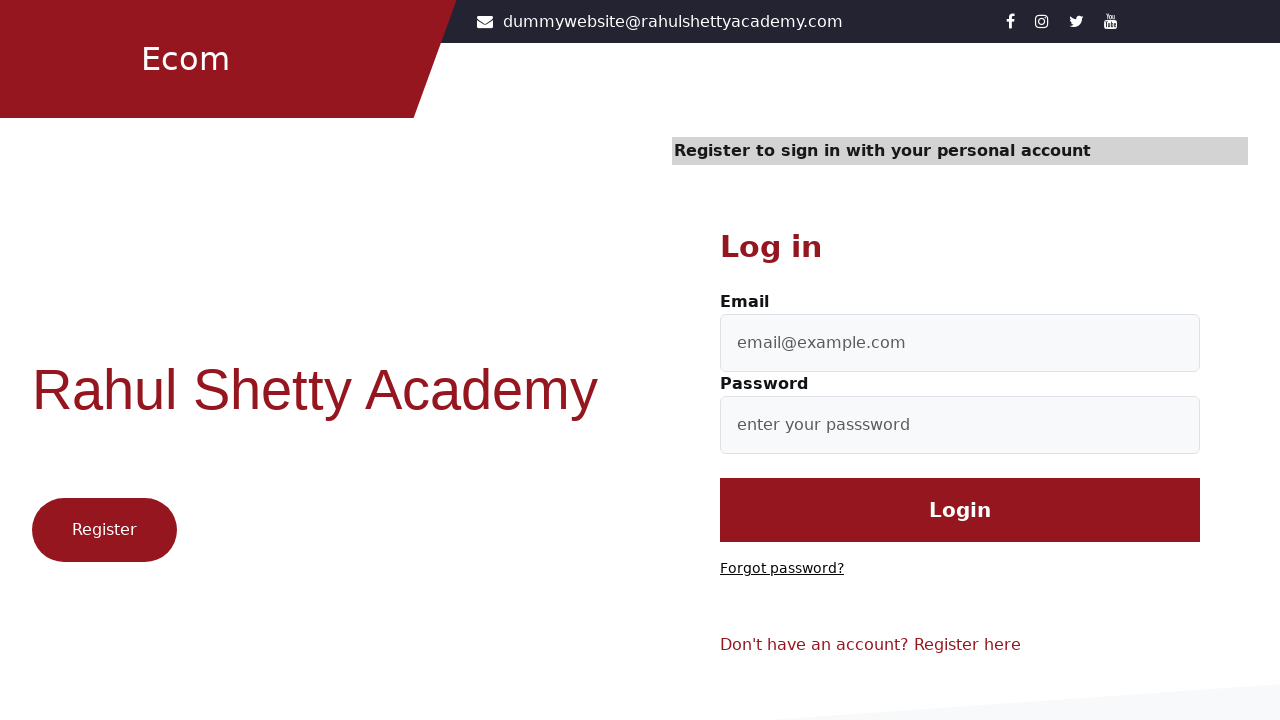